Tests login with empty credentials and verifies the appropriate error message is displayed

Starting URL: https://www.saucedemo.com/

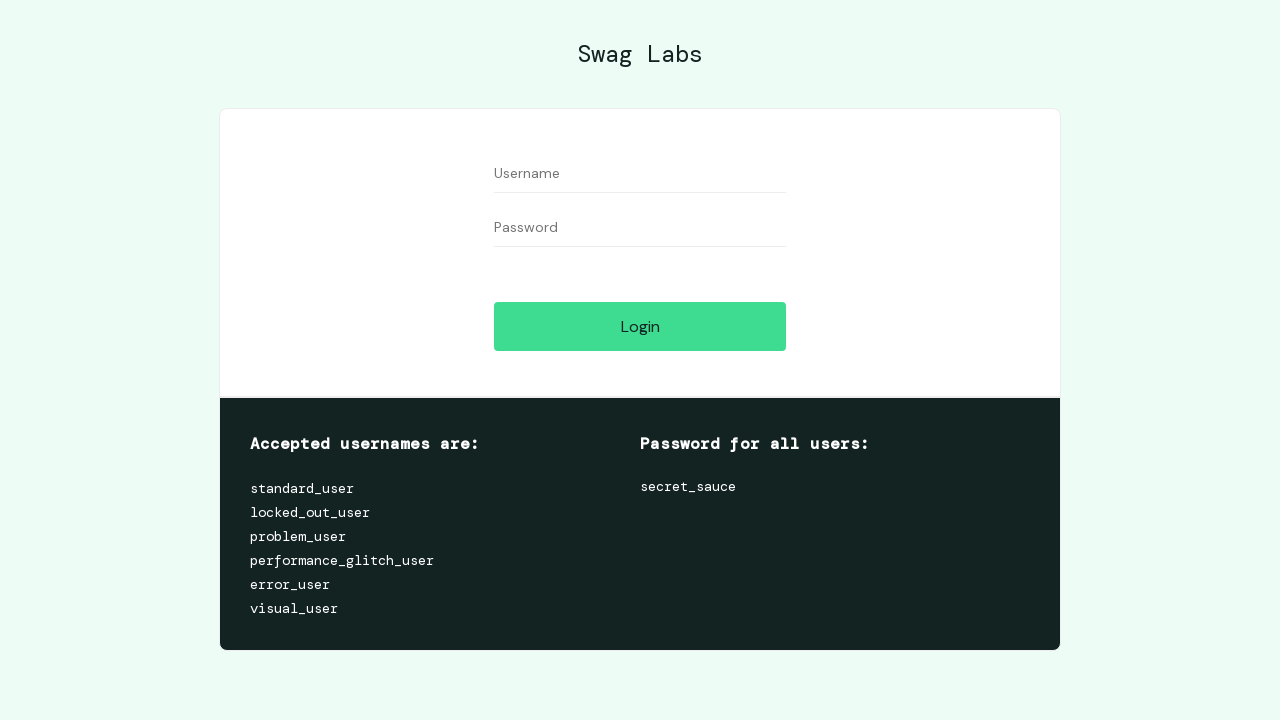

Clicked login button without entering credentials at (640, 326) on #login-button
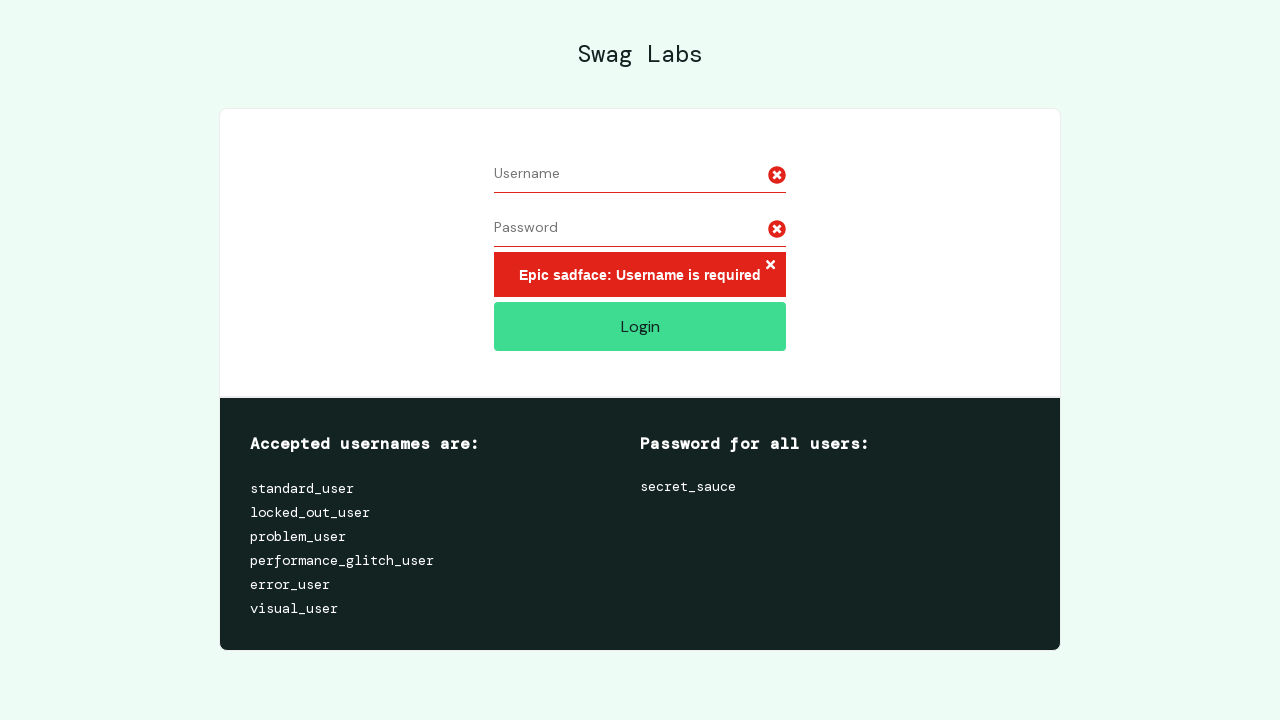

Located error message element
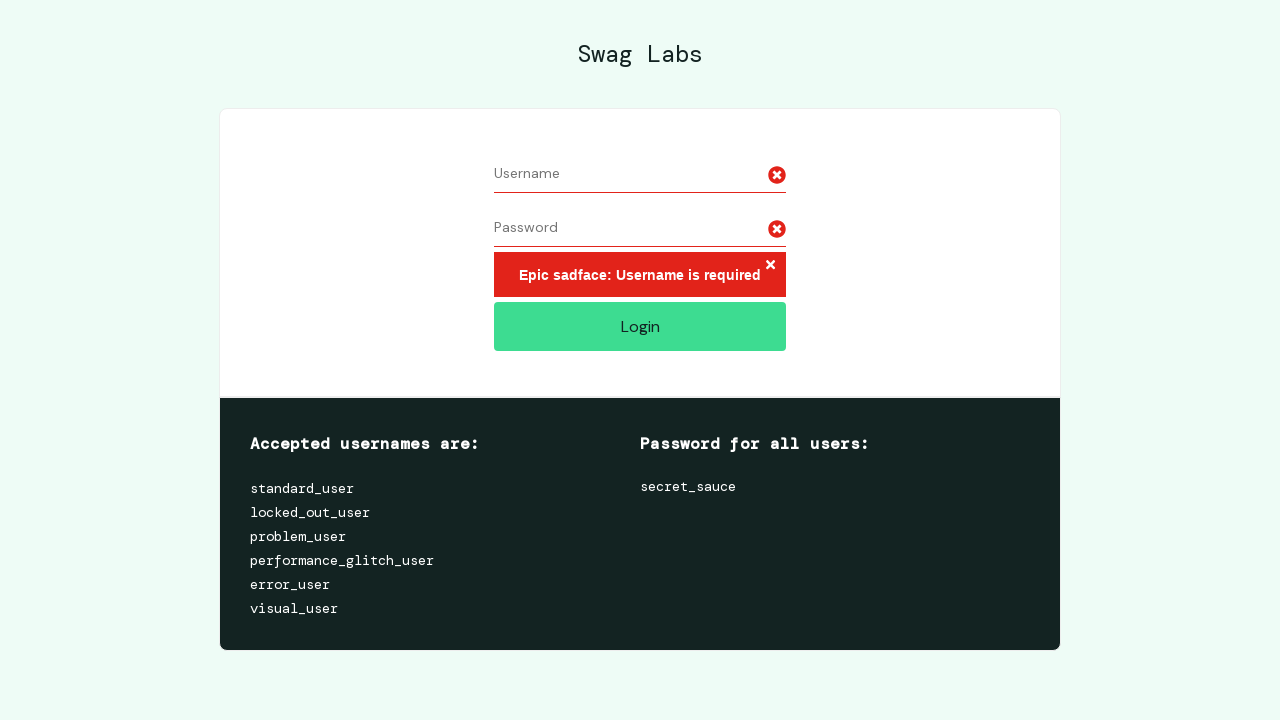

Error message appeared on page
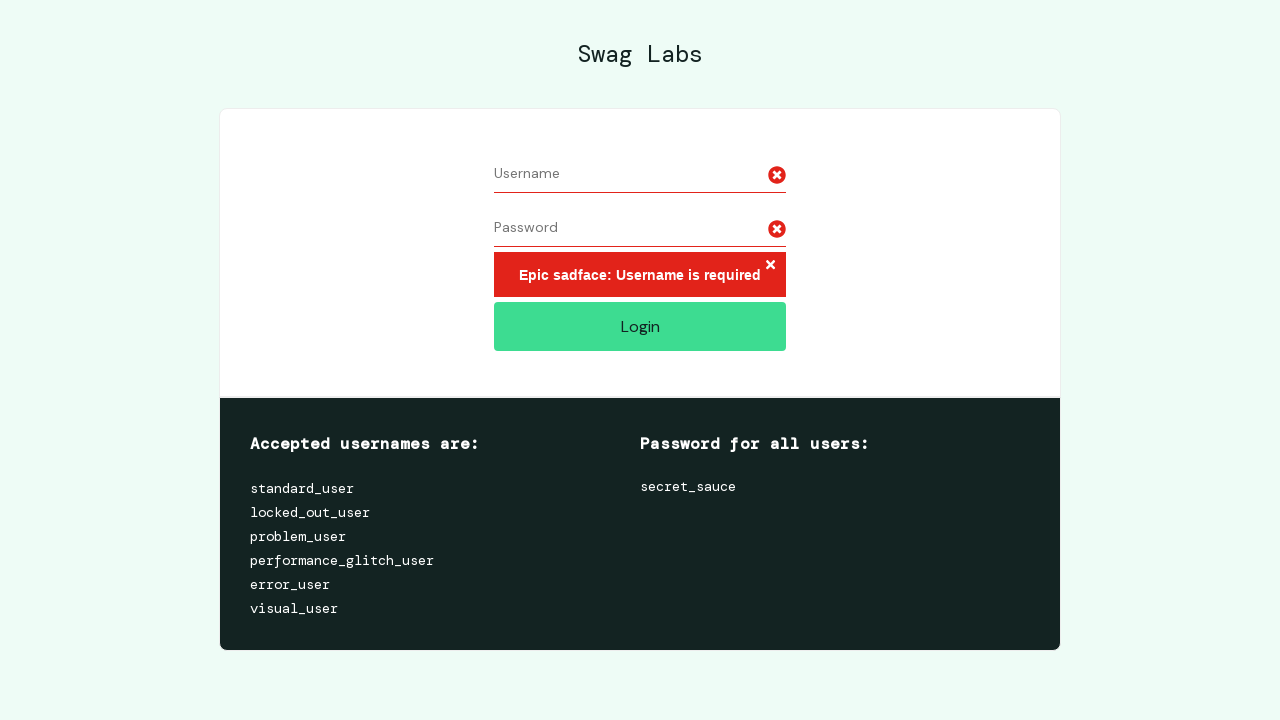

Verified error message displays 'Epic sadface: Username is required'
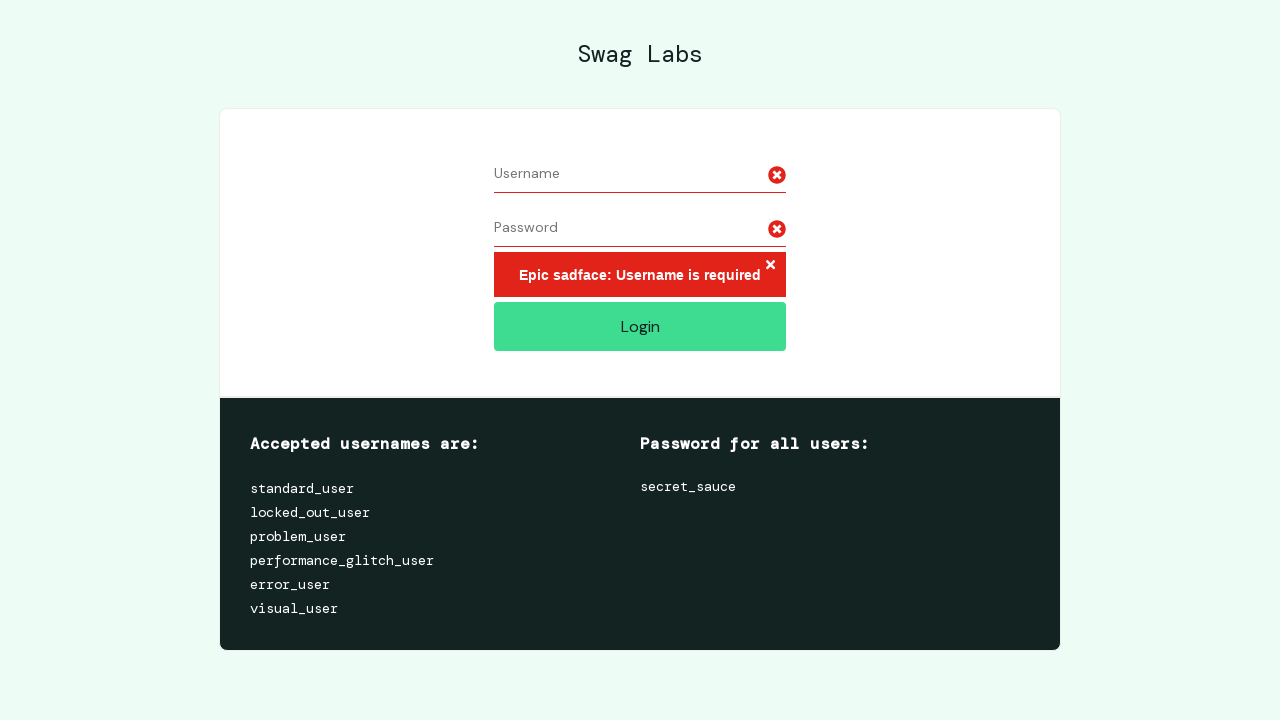

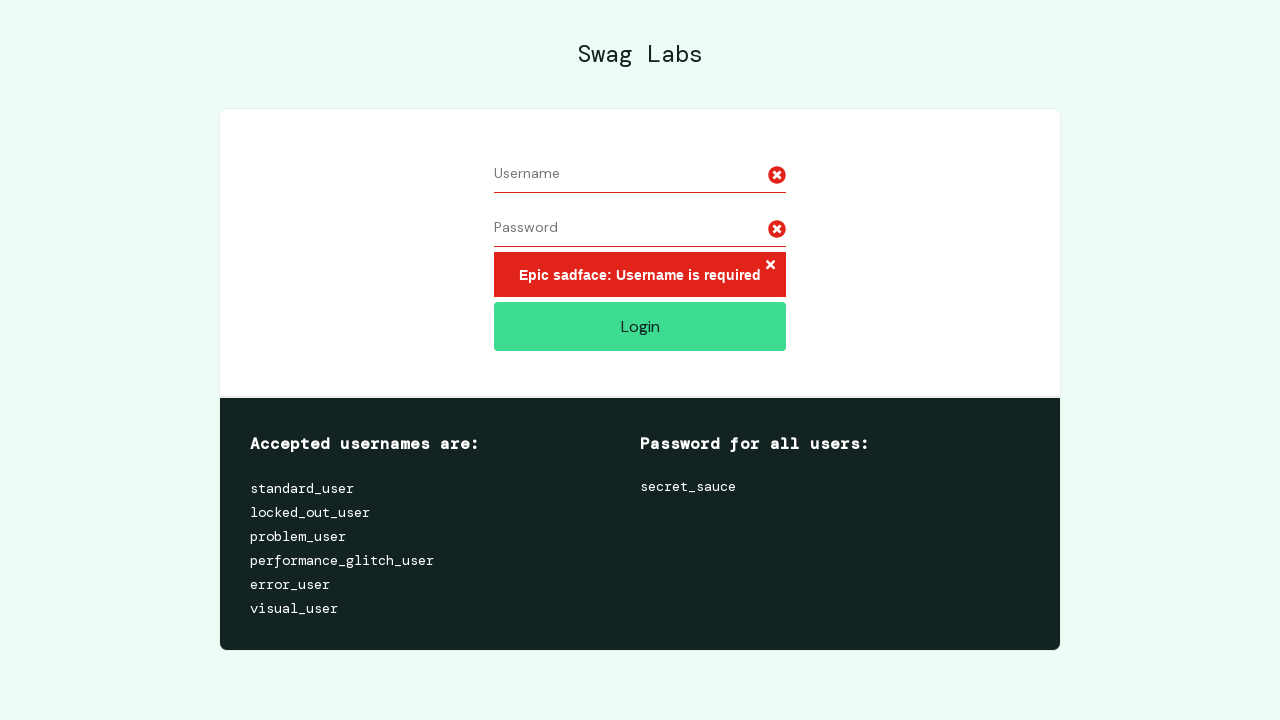